Tests window handling functionality by opening new windows, switching between them, interacting with elements in new windows, counting opened windows, and closing child windows while keeping the parent window open

Starting URL: https://www.leafground.com/window.xhtml

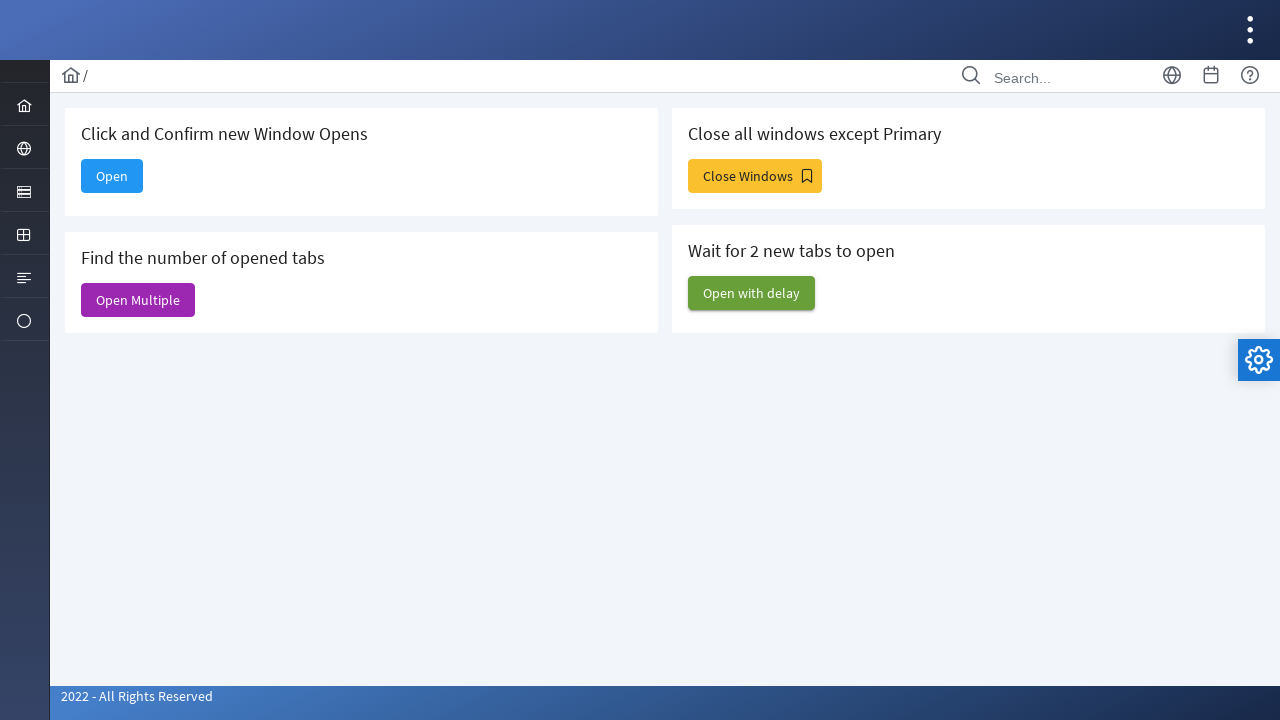

Clicked button to open a new window at (112, 176) on xpath=//*[@id="j_idt88:new"]/span
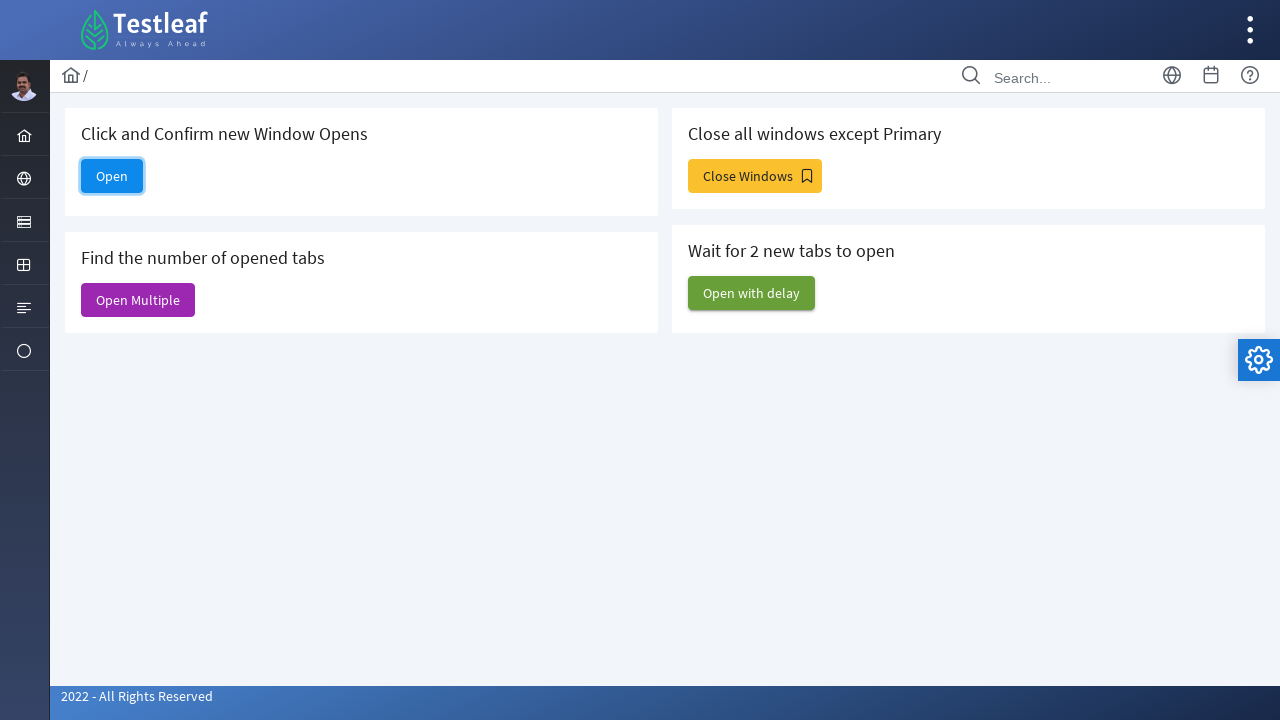

New window opened and captured at (112, 176) on //*[@id="j_idt88:new"]/span
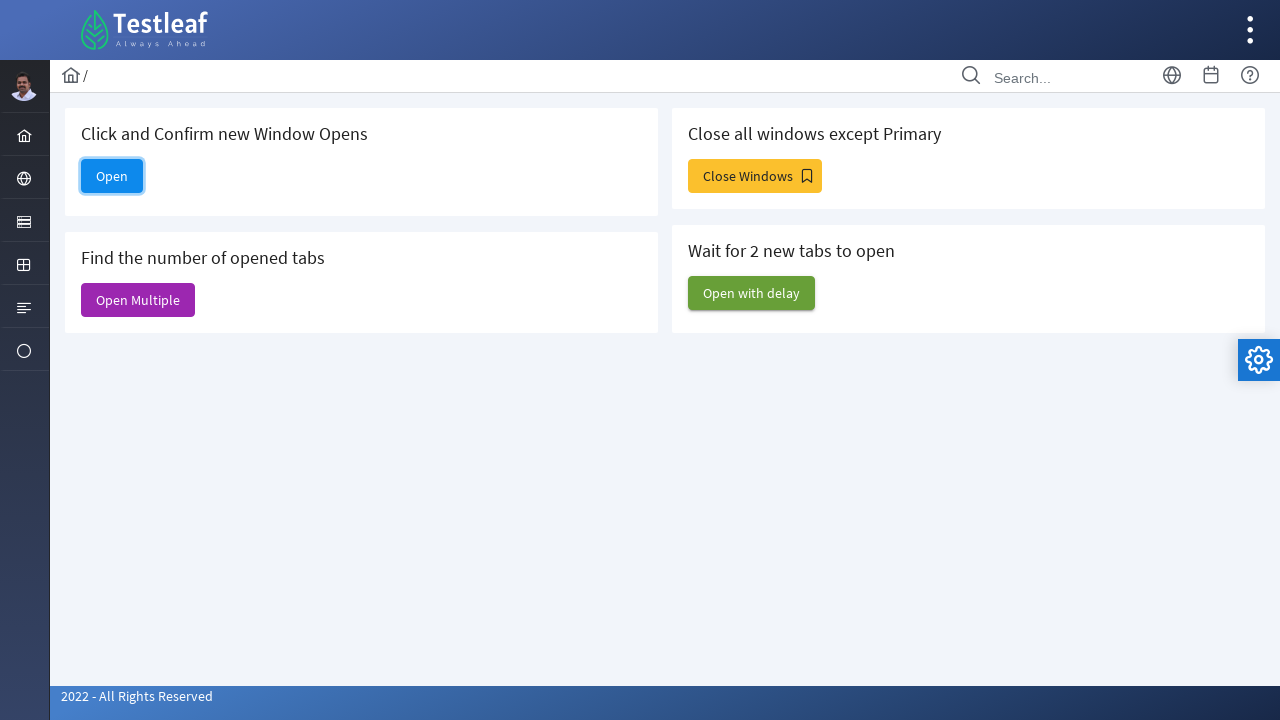

Clicked settings button in the new window at (1259, 360) on xpath=//*[@id="layout-config-button"]/i
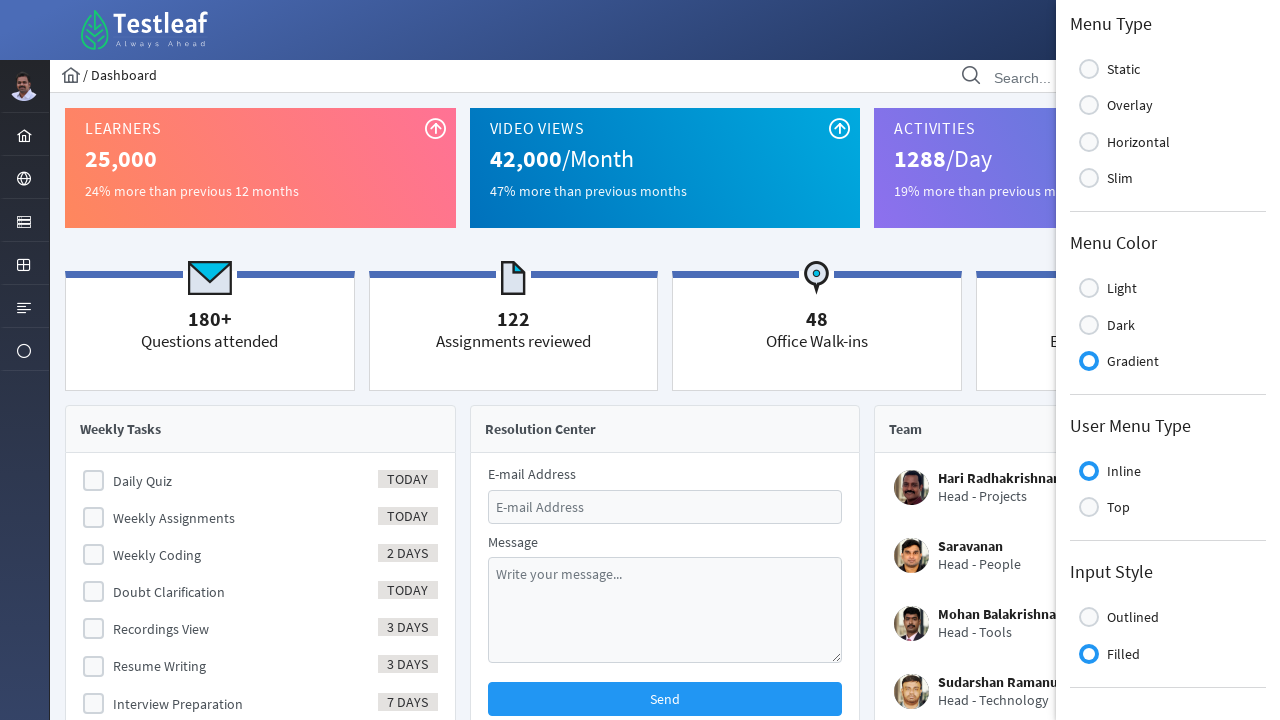

Closed the new window
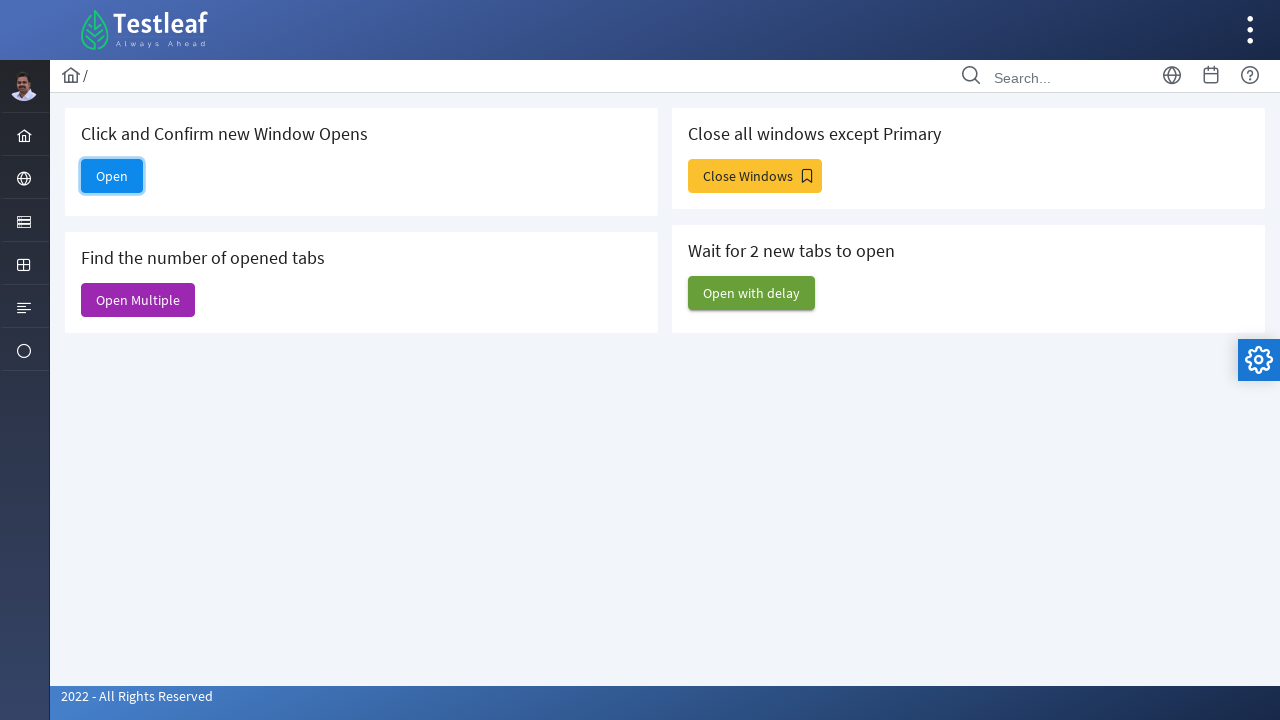

Clicked button to open multiple windows at (138, 300) on xpath=//*[@id="j_idt88:j_idt91"]/span
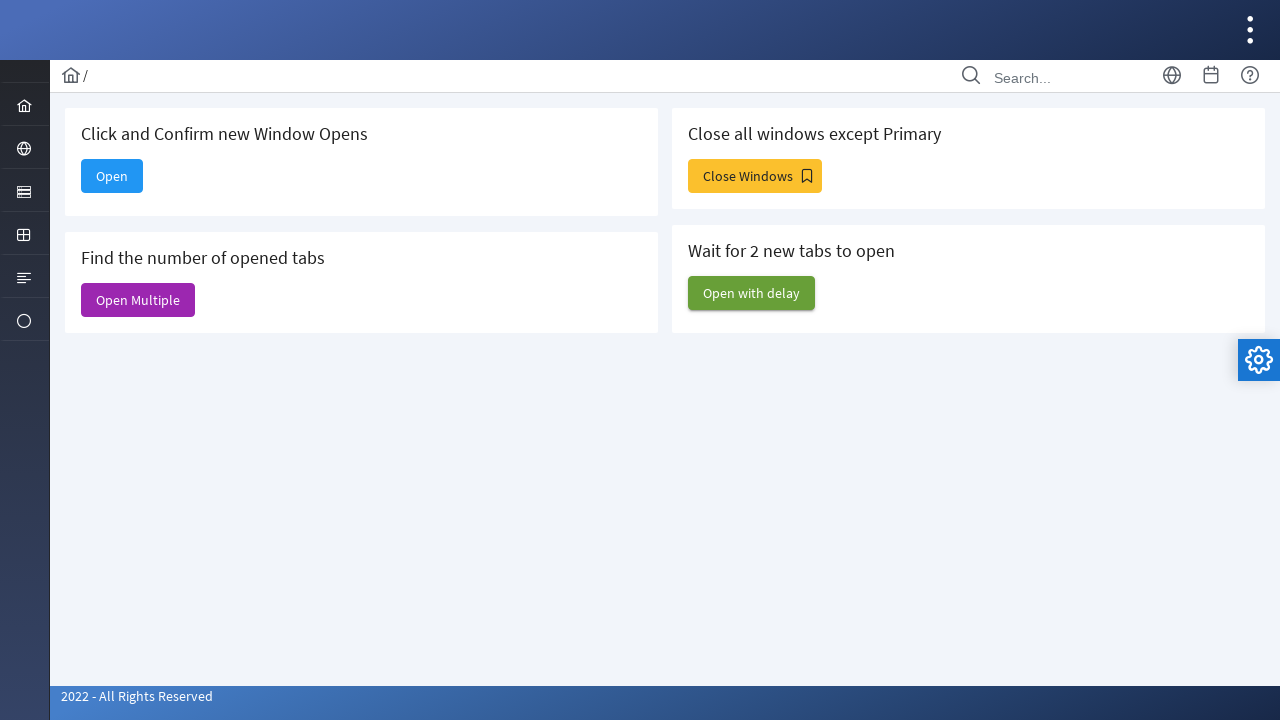

Waited for multiple windows to open
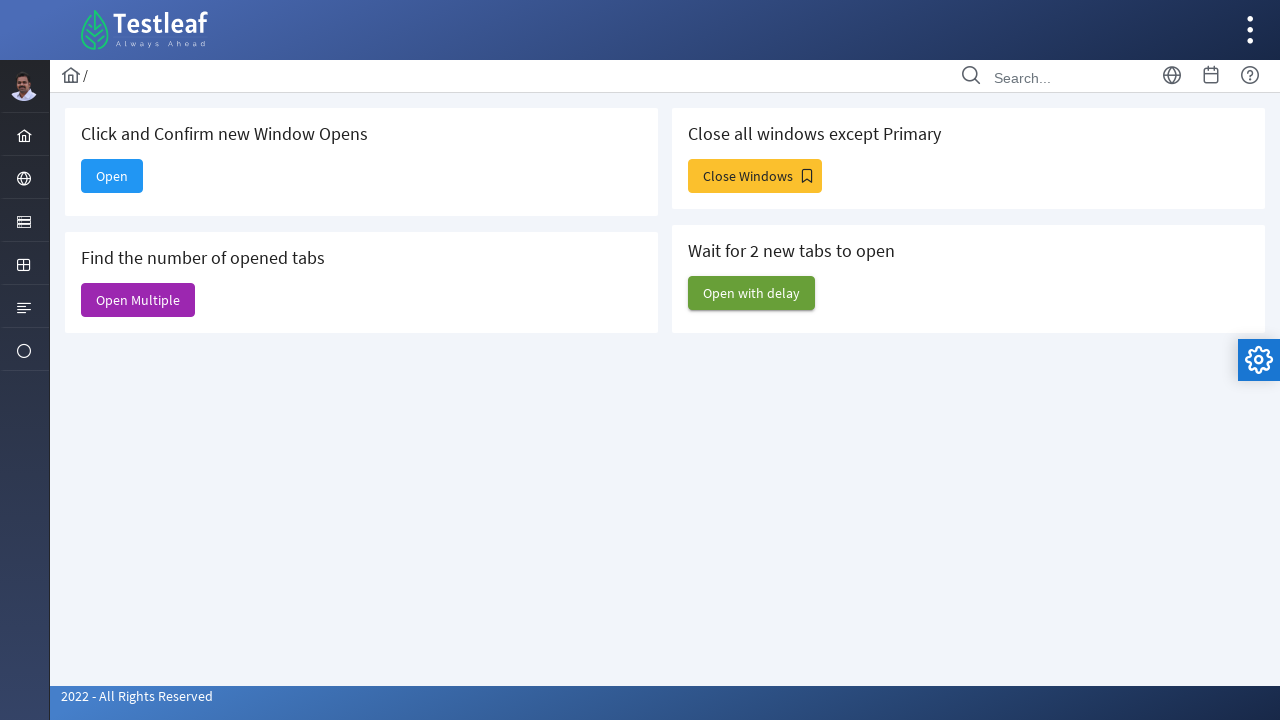

Counted 7 total windows/pages opened
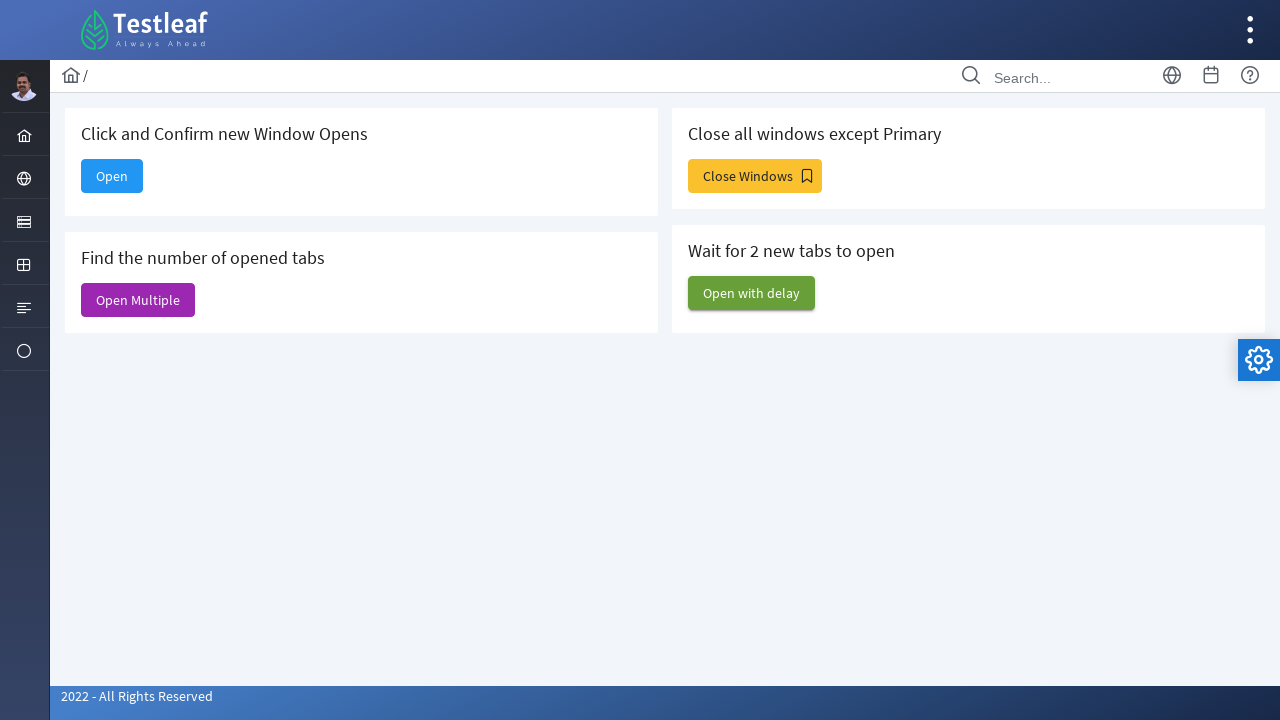

Clicked button to open more windows that need to be closed at (755, 176) on xpath=//*[@id="j_idt88:j_idt93"]/span[2]
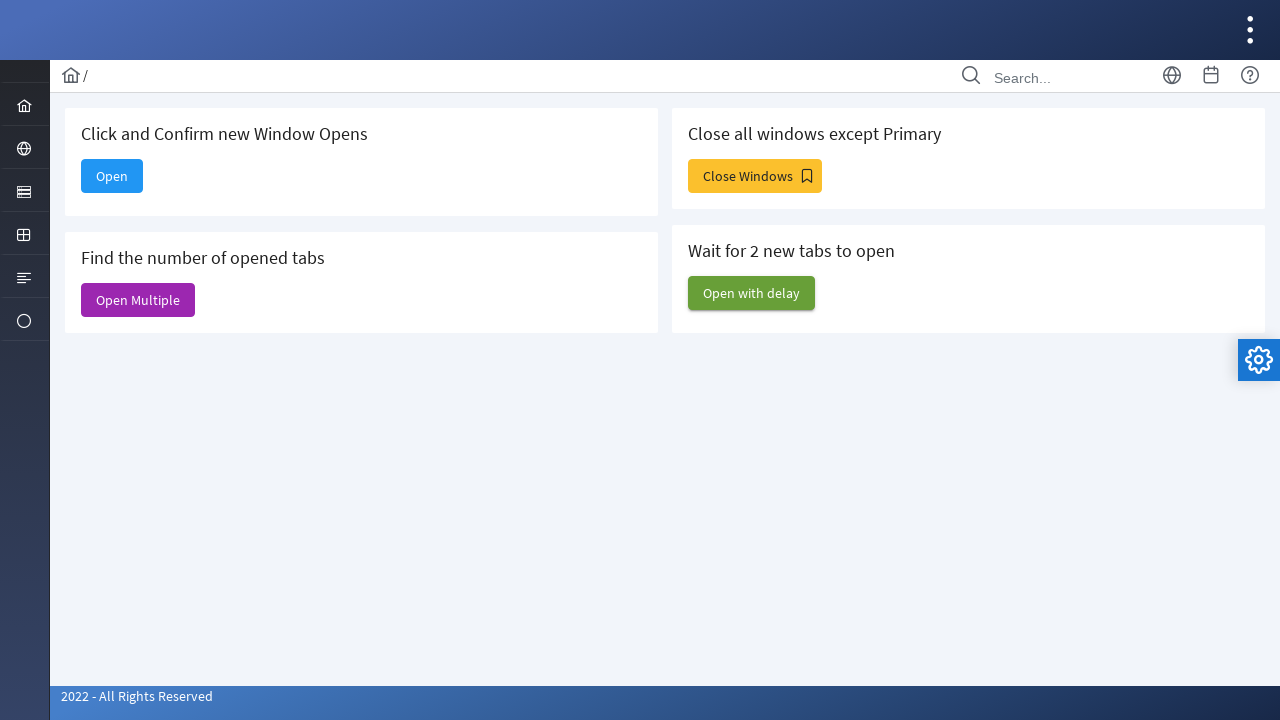

Waited for additional windows to open
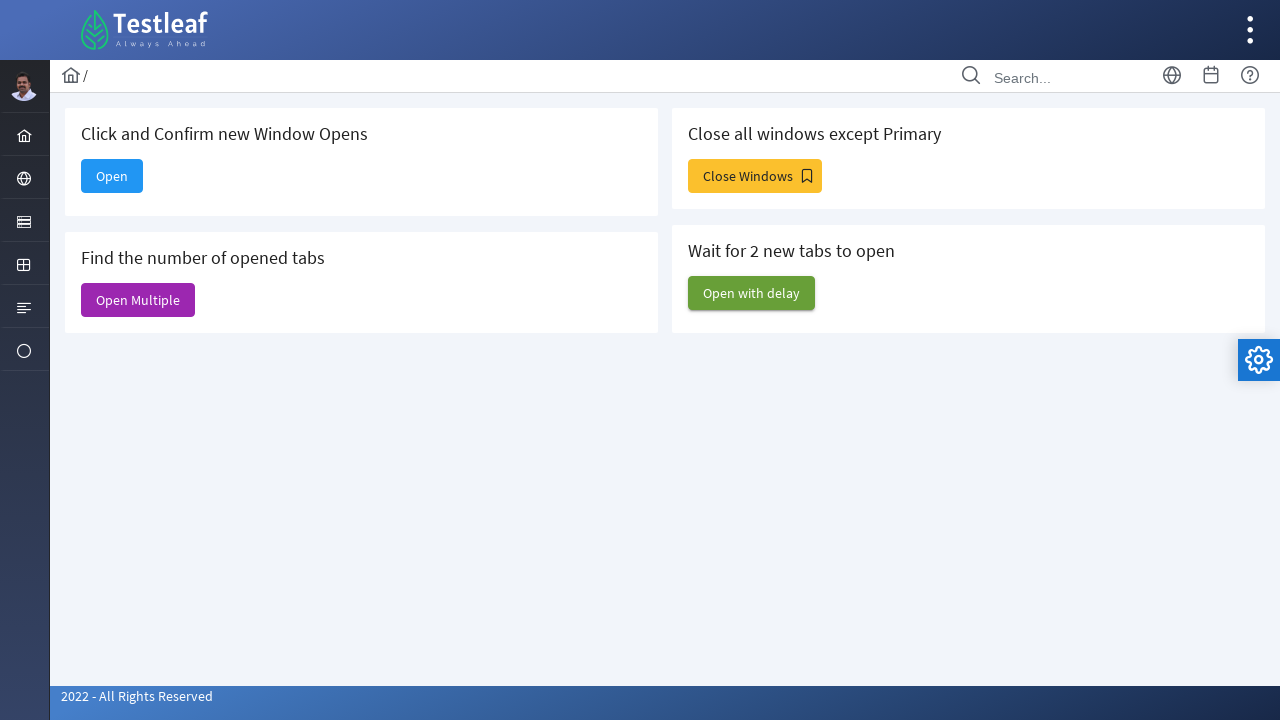

Closed all child windows, keeping main window open
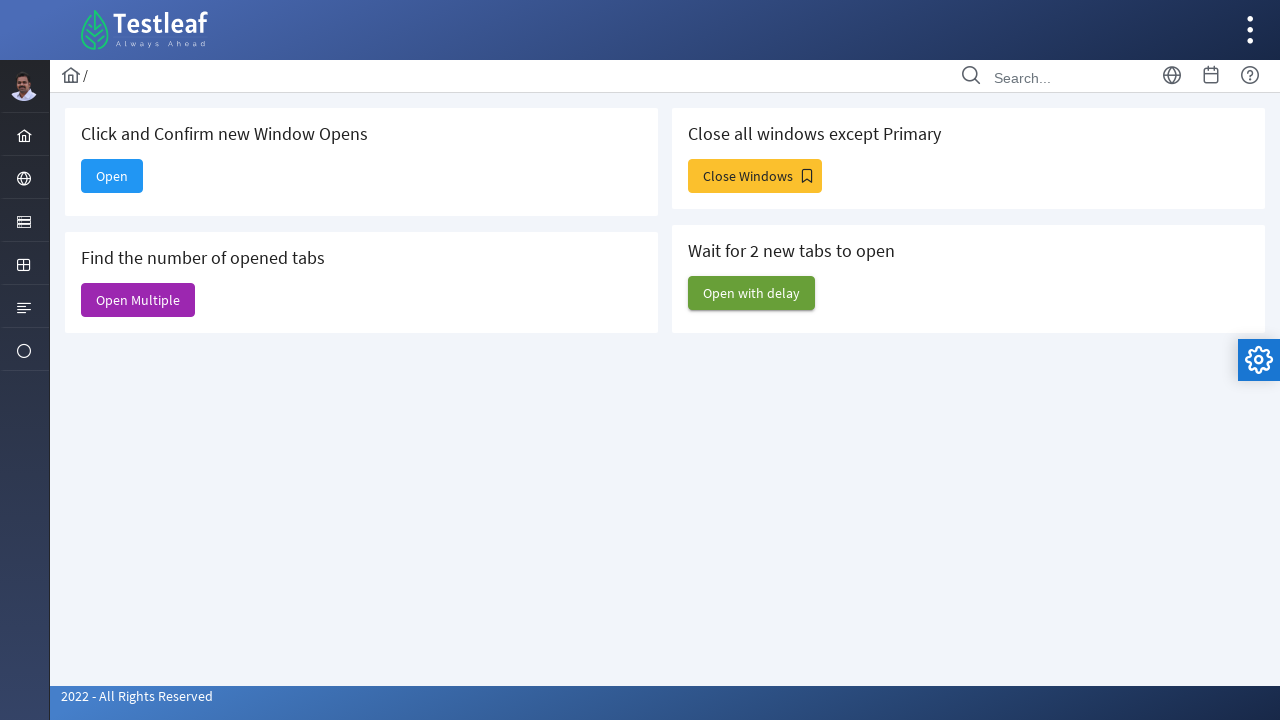

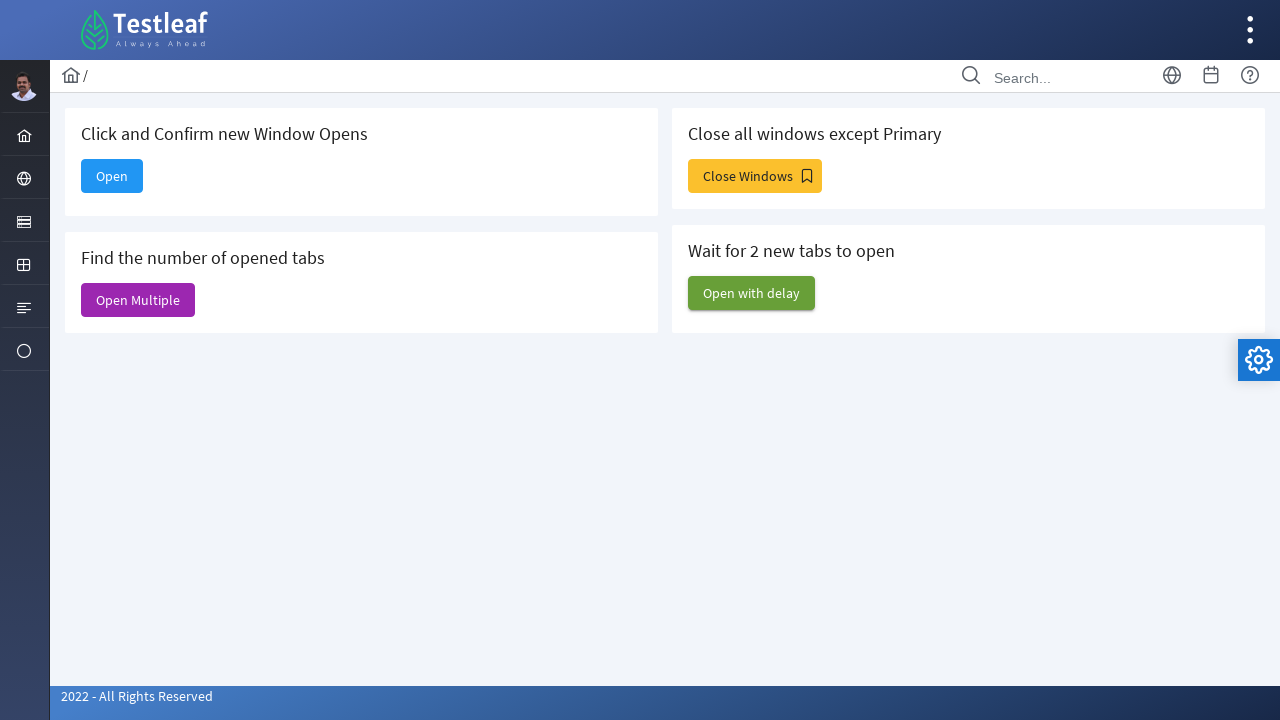